Tests keyboard actions by typing text with shift key held down in a firstname input field

Starting URL: https://awesomeqa.com/practice.html

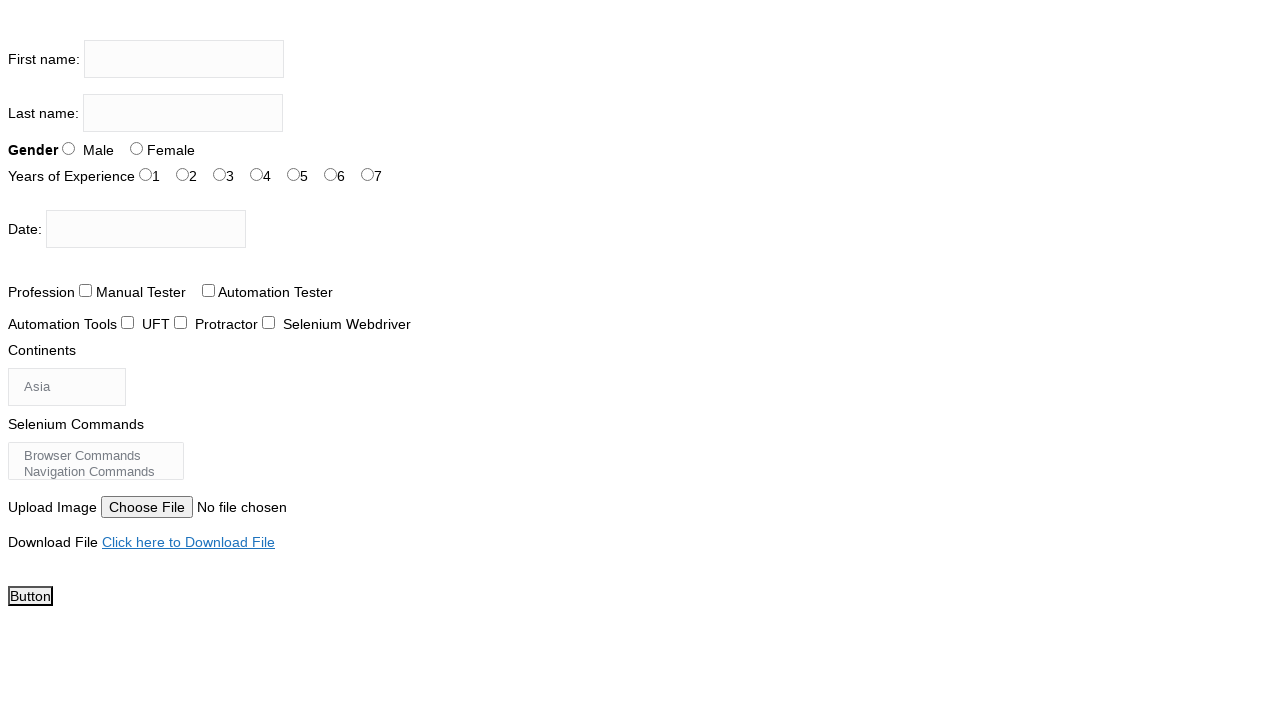

Located firstname input field
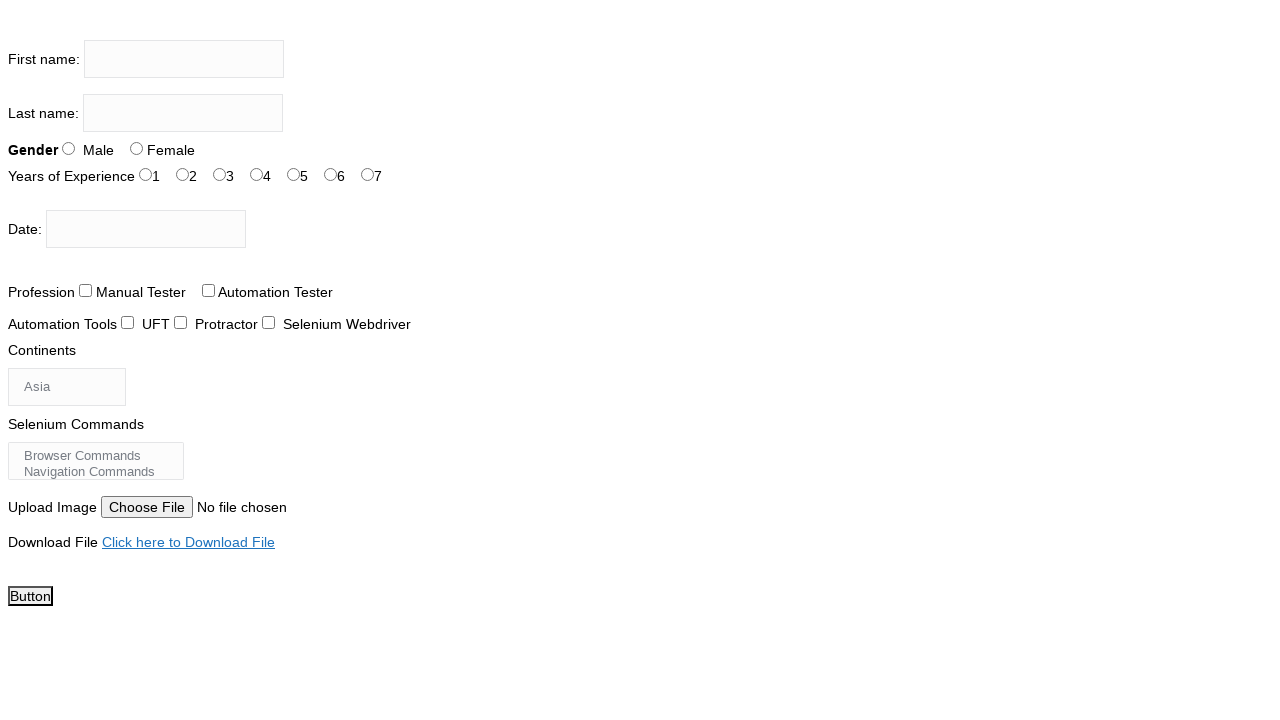

Shift key pressed down
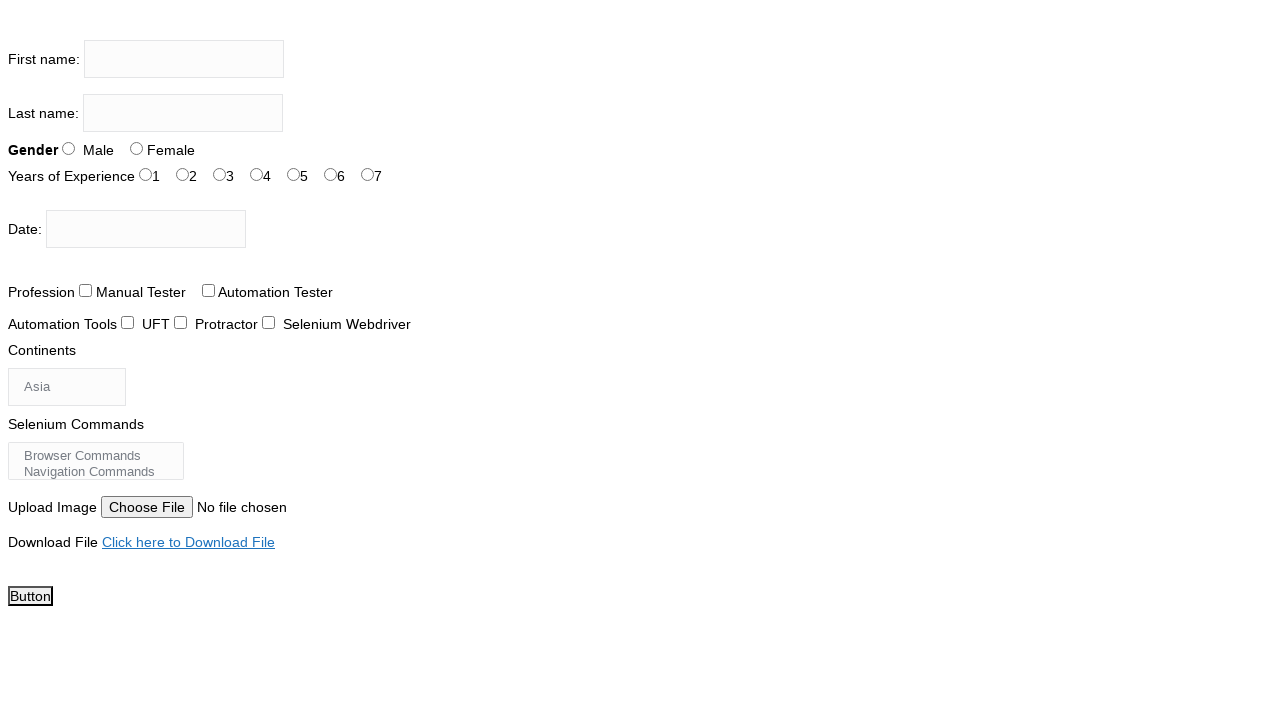

Filled firstname field with 'THE TESTING ACADEMY' while Shift key held on xpath=//input[@name='firstname']
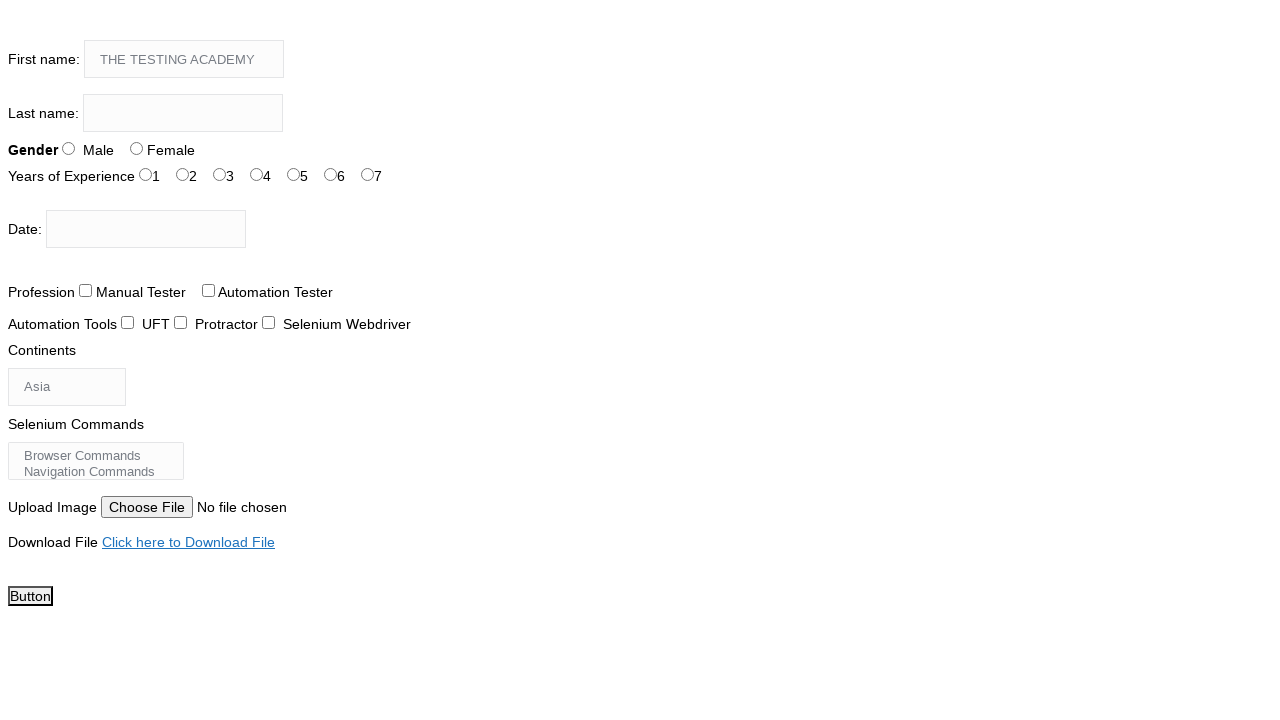

Shift key released
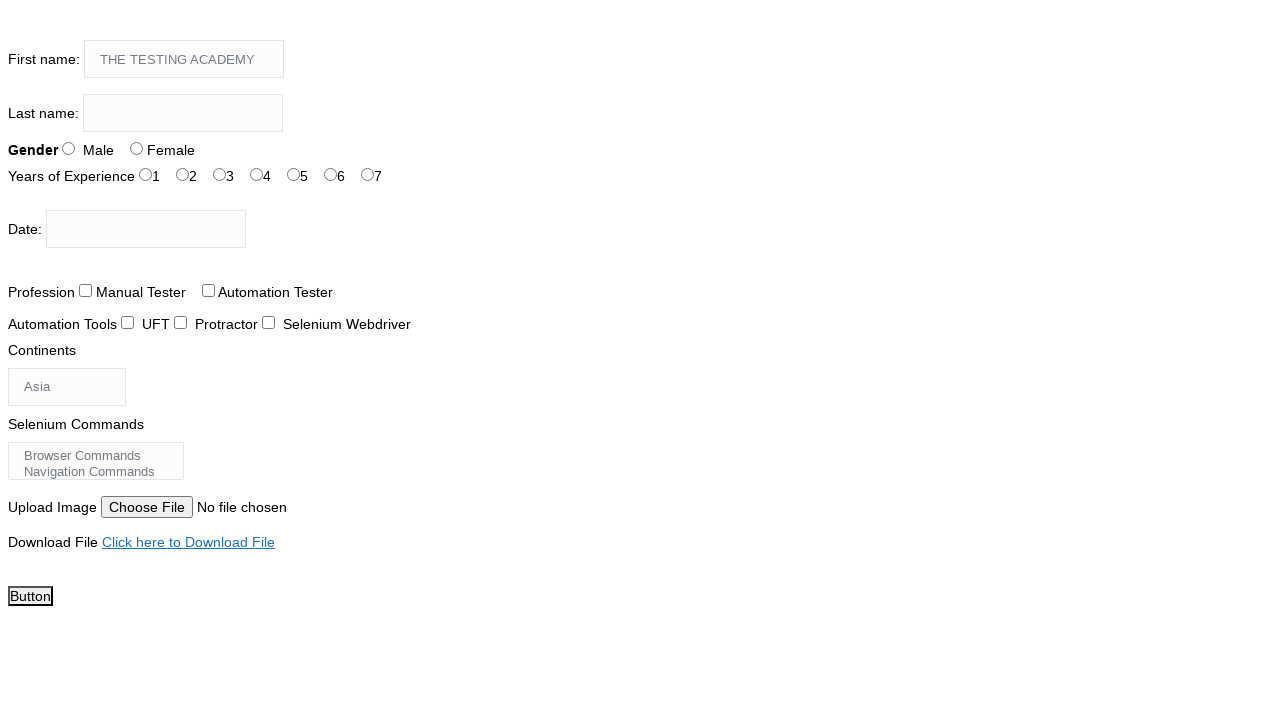

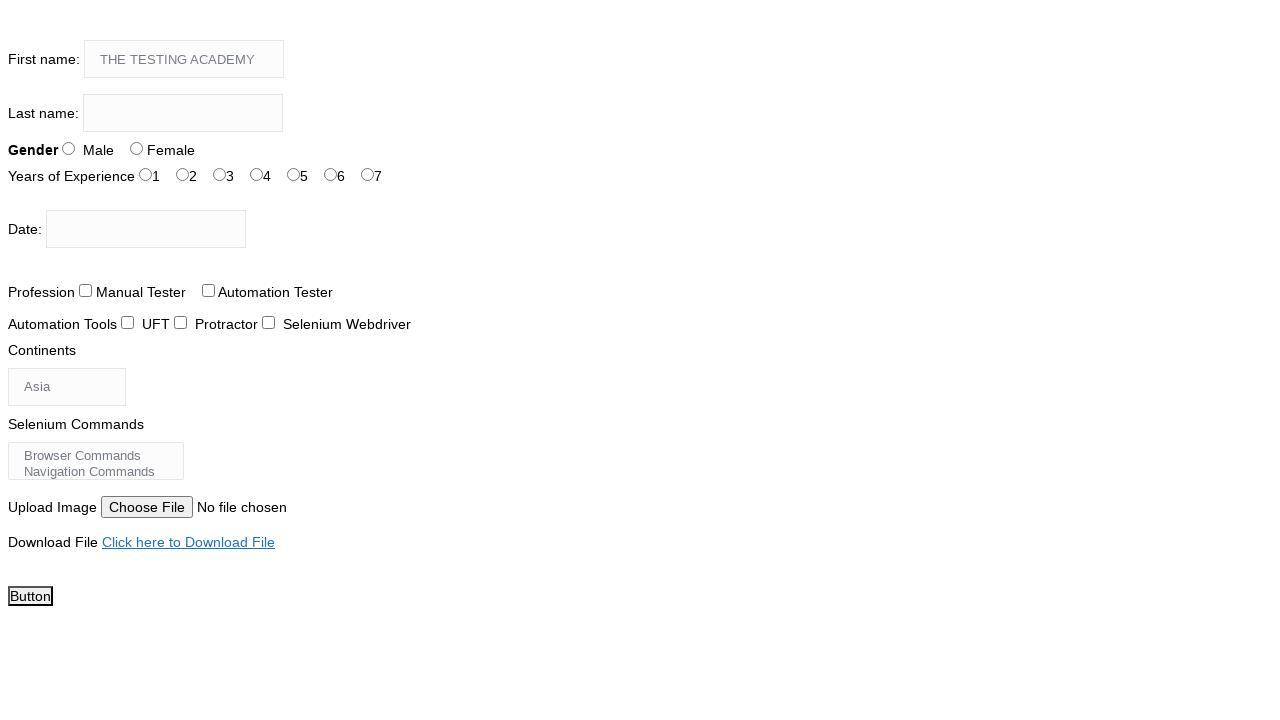